Tests that clicking Clear completed removes completed items from the list

Starting URL: https://demo.playwright.dev/todomvc

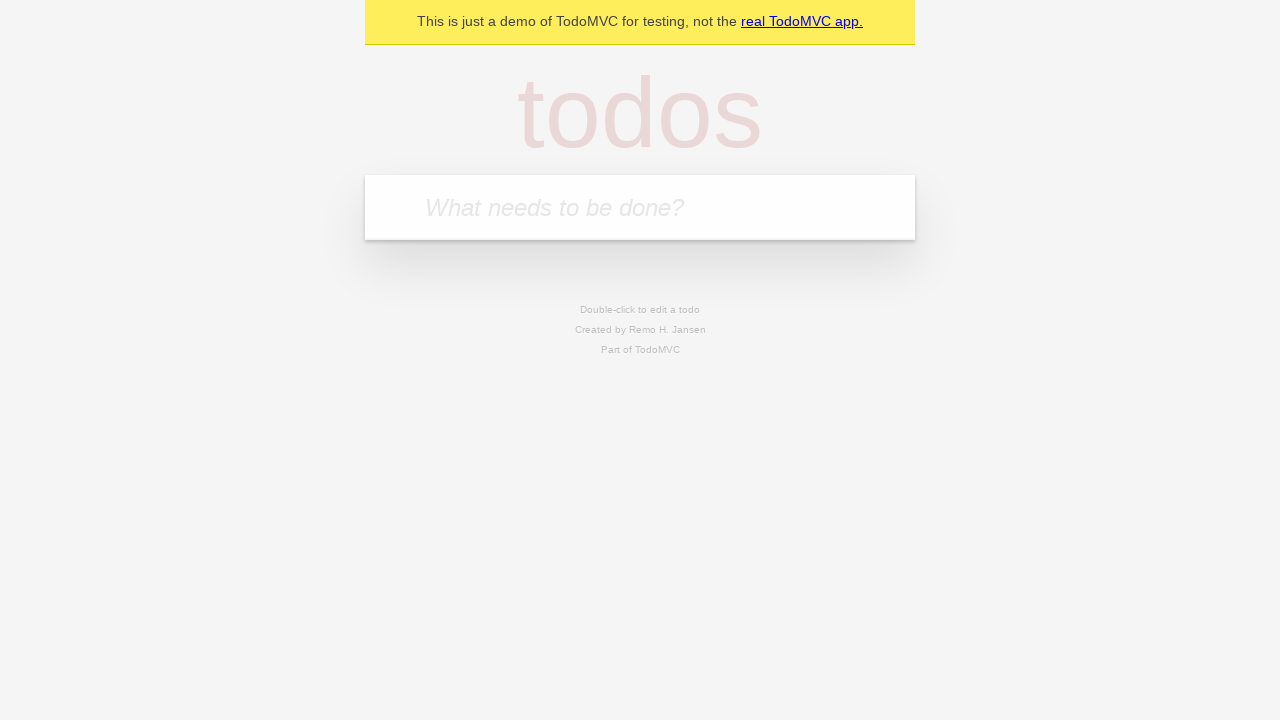

Filled todo input with 'buy some cheese' on internal:attr=[placeholder="What needs to be done?"i]
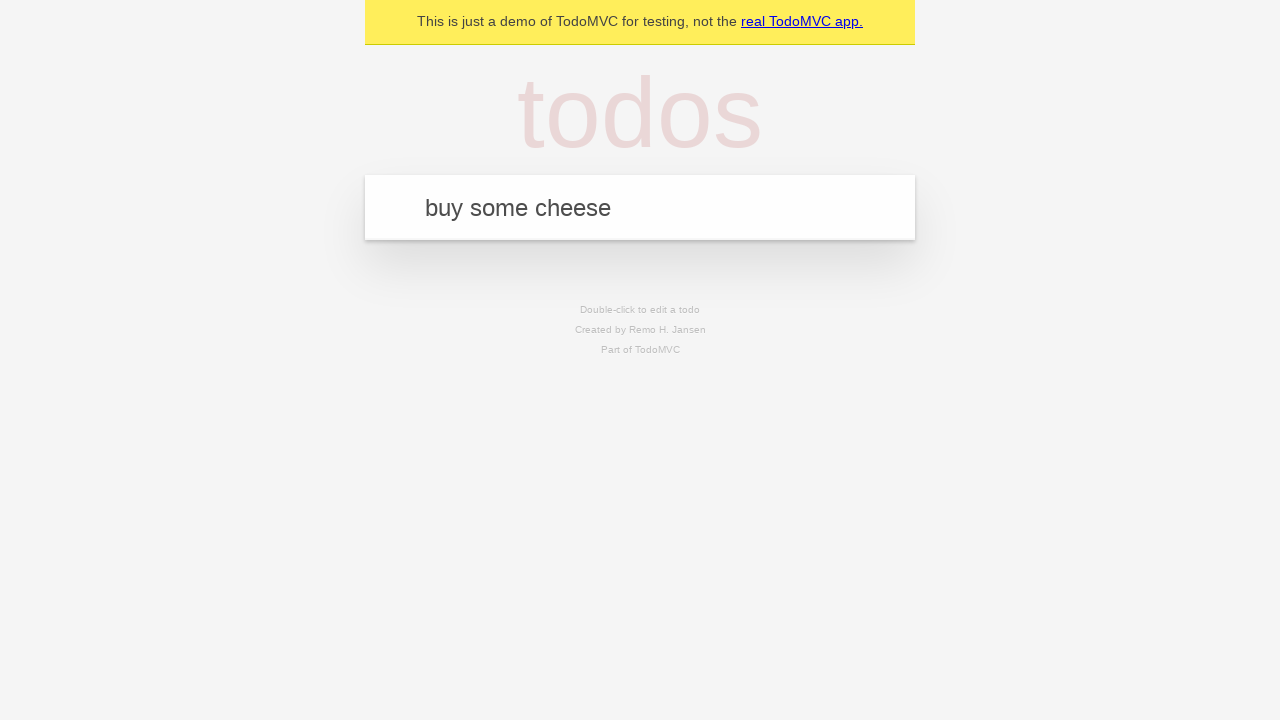

Pressed Enter to add first todo on internal:attr=[placeholder="What needs to be done?"i]
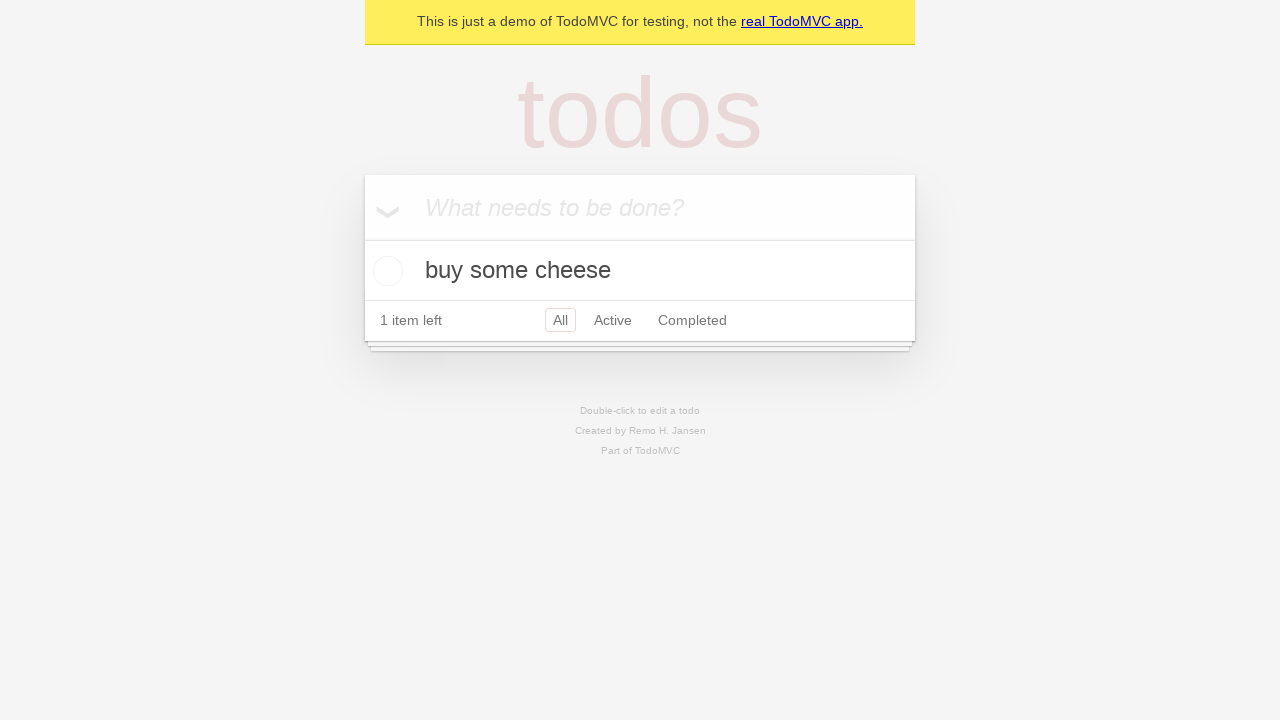

Filled todo input with 'feed the cat' on internal:attr=[placeholder="What needs to be done?"i]
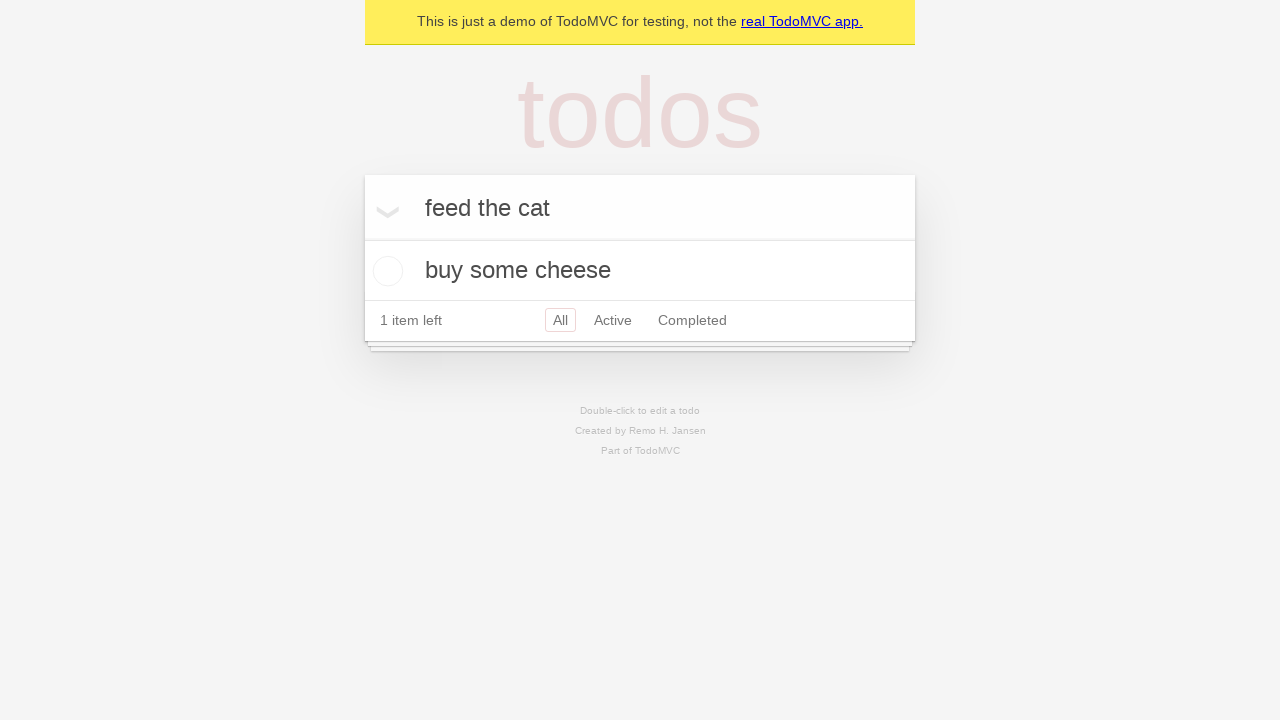

Pressed Enter to add second todo on internal:attr=[placeholder="What needs to be done?"i]
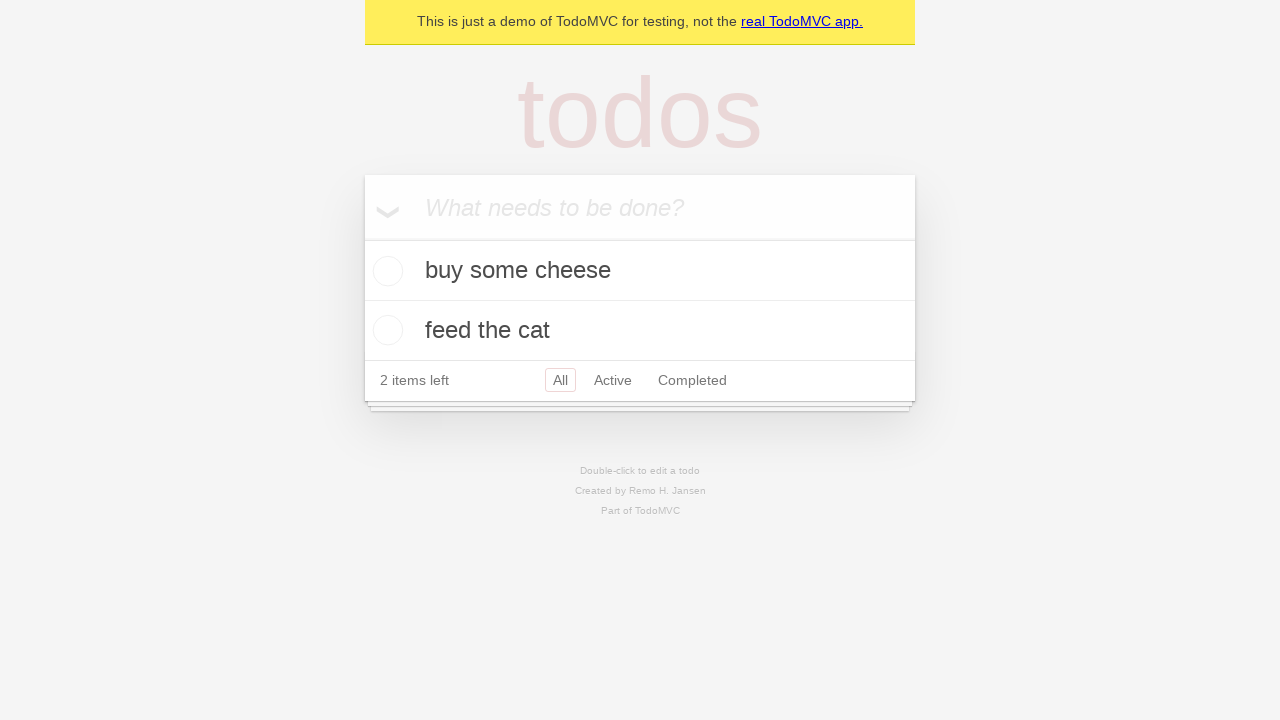

Filled todo input with 'book a doctors appointment' on internal:attr=[placeholder="What needs to be done?"i]
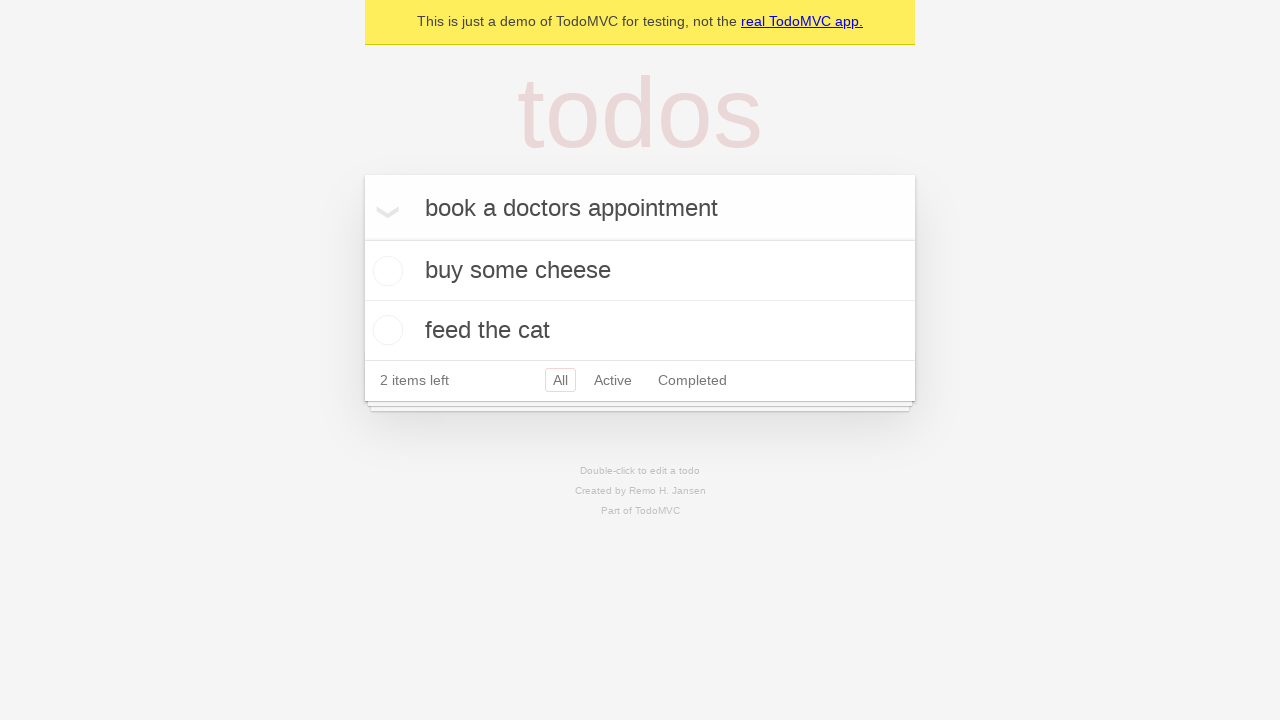

Pressed Enter to add third todo on internal:attr=[placeholder="What needs to be done?"i]
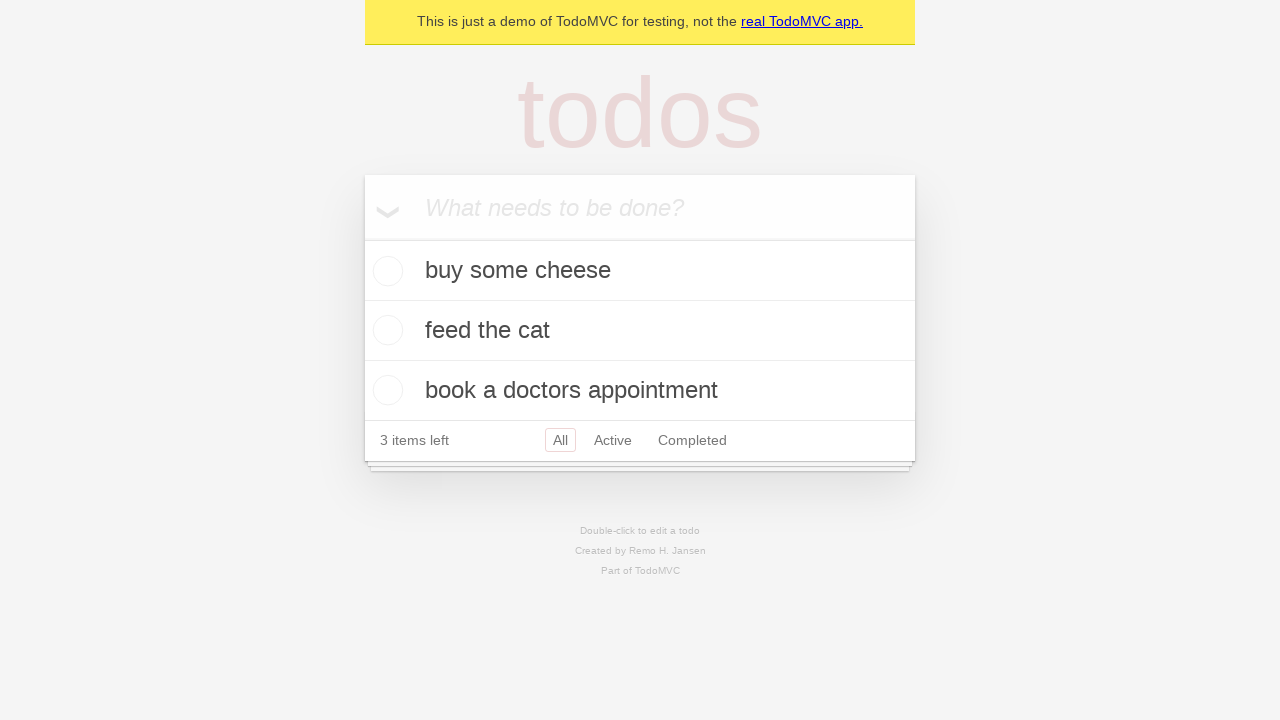

Checked checkbox on second todo item to mark as completed at (385, 330) on internal:testid=[data-testid="todo-item"s] >> nth=1 >> internal:role=checkbox
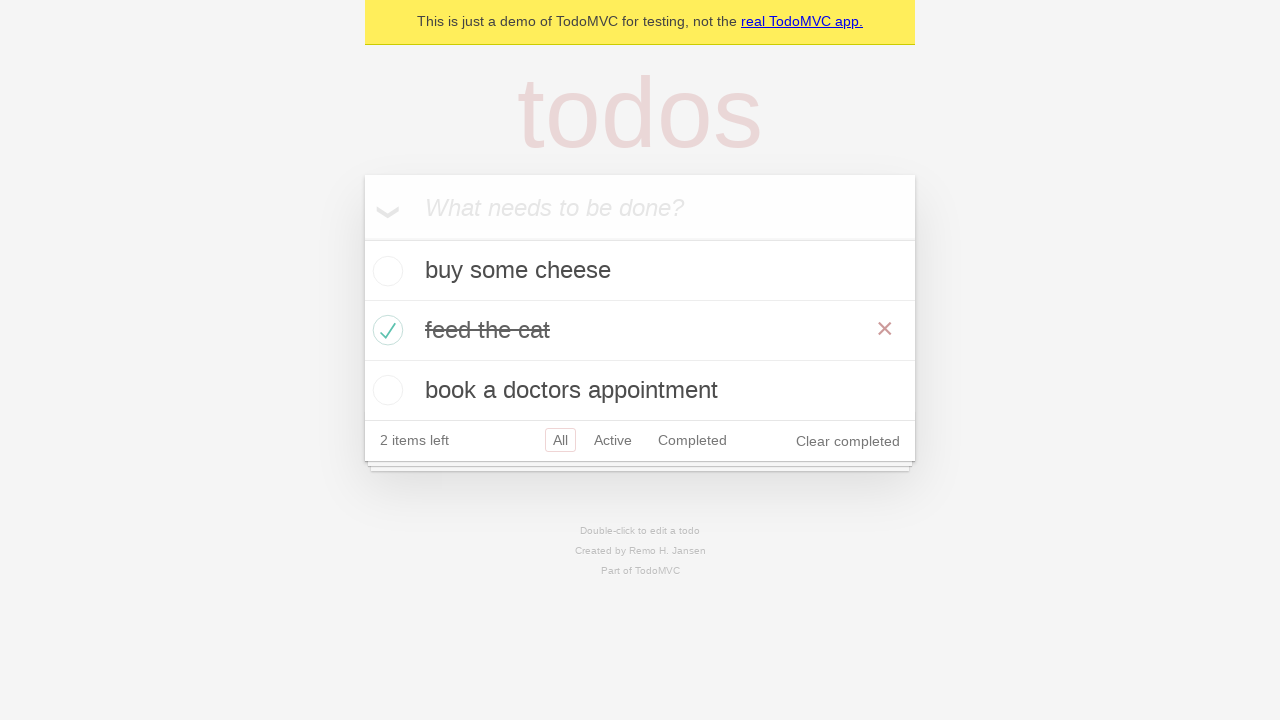

Clicked 'Clear completed' button to remove completed items at (848, 441) on internal:role=button[name="Clear completed"i]
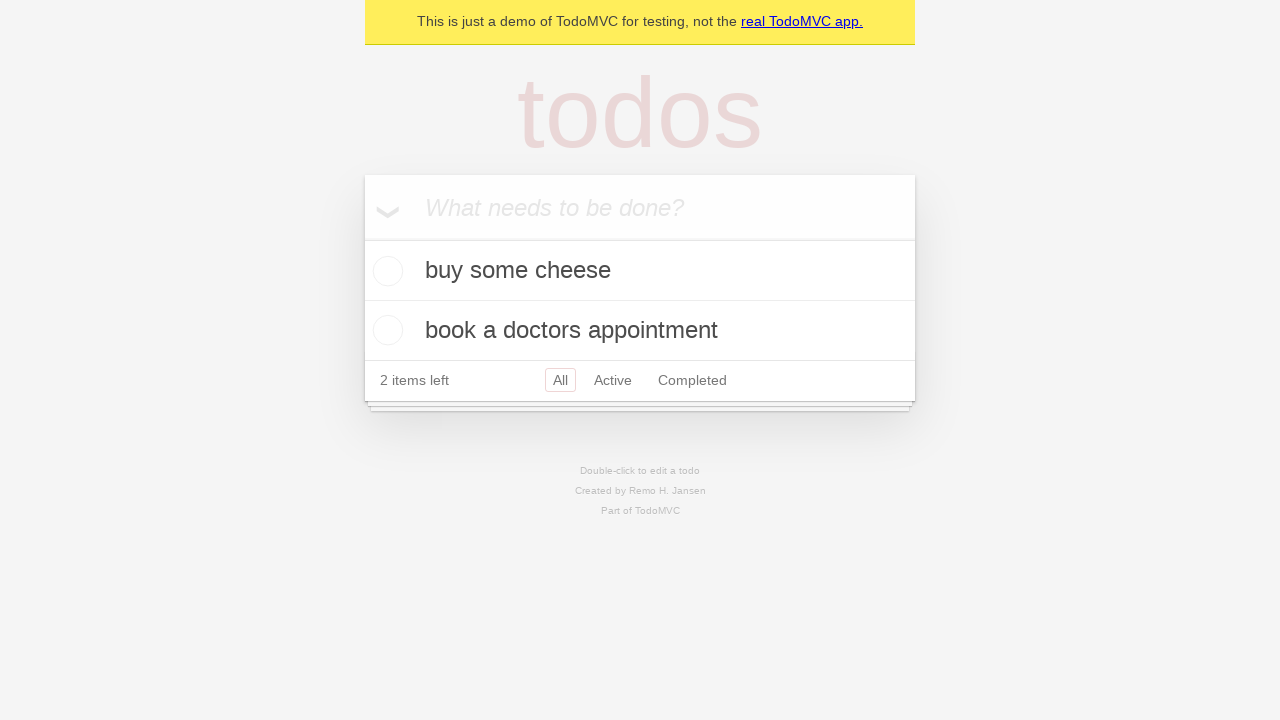

Todo list updated after clearing completed items
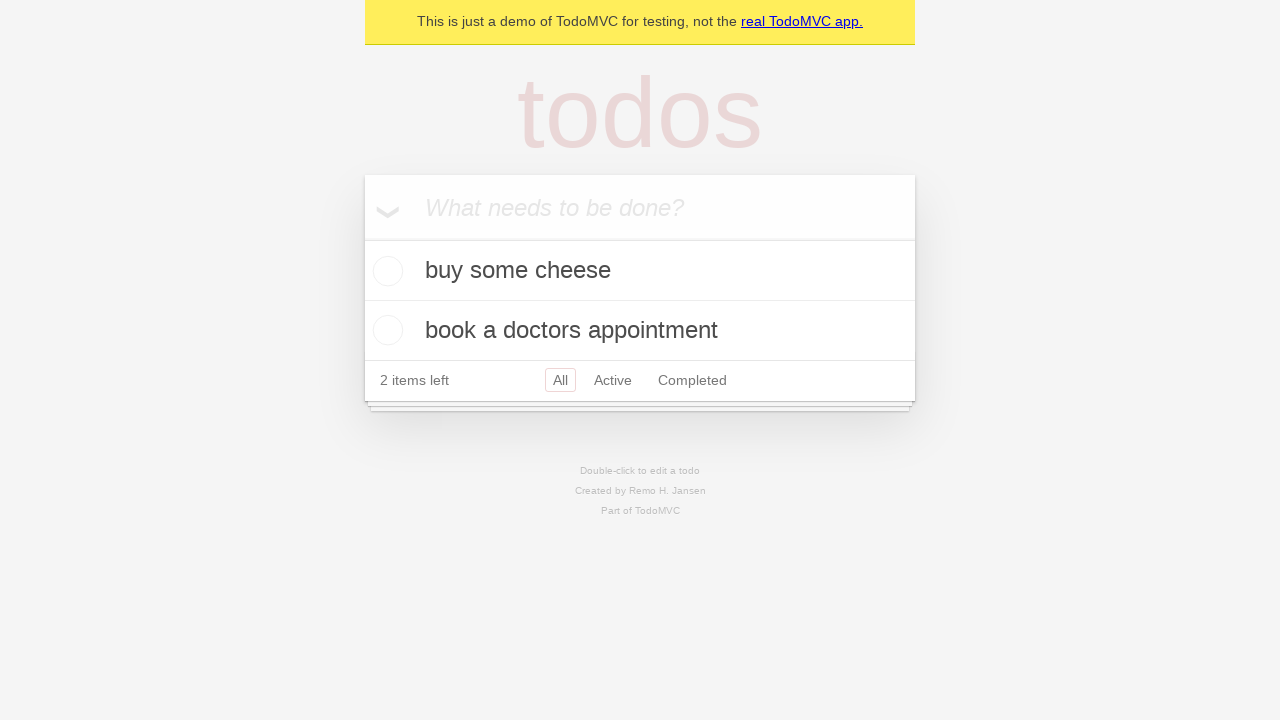

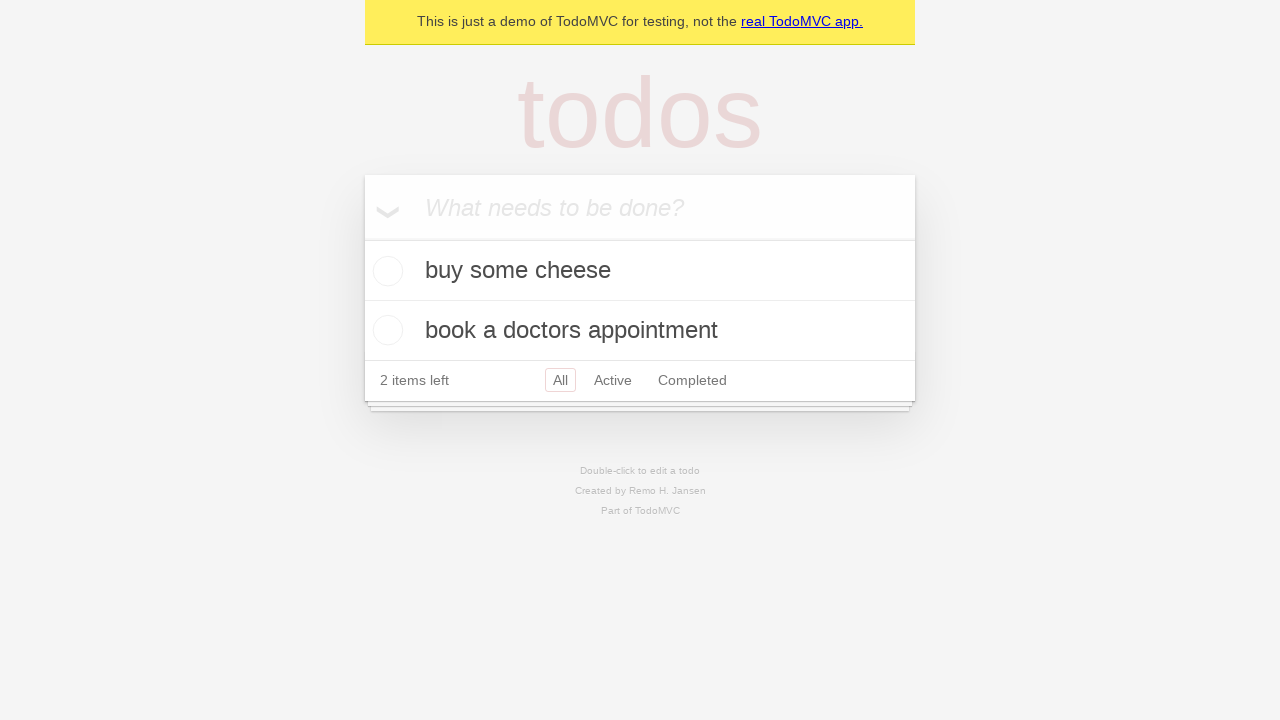